Tests that entered text is trimmed when saving edits

Starting URL: https://demo.playwright.dev/todomvc

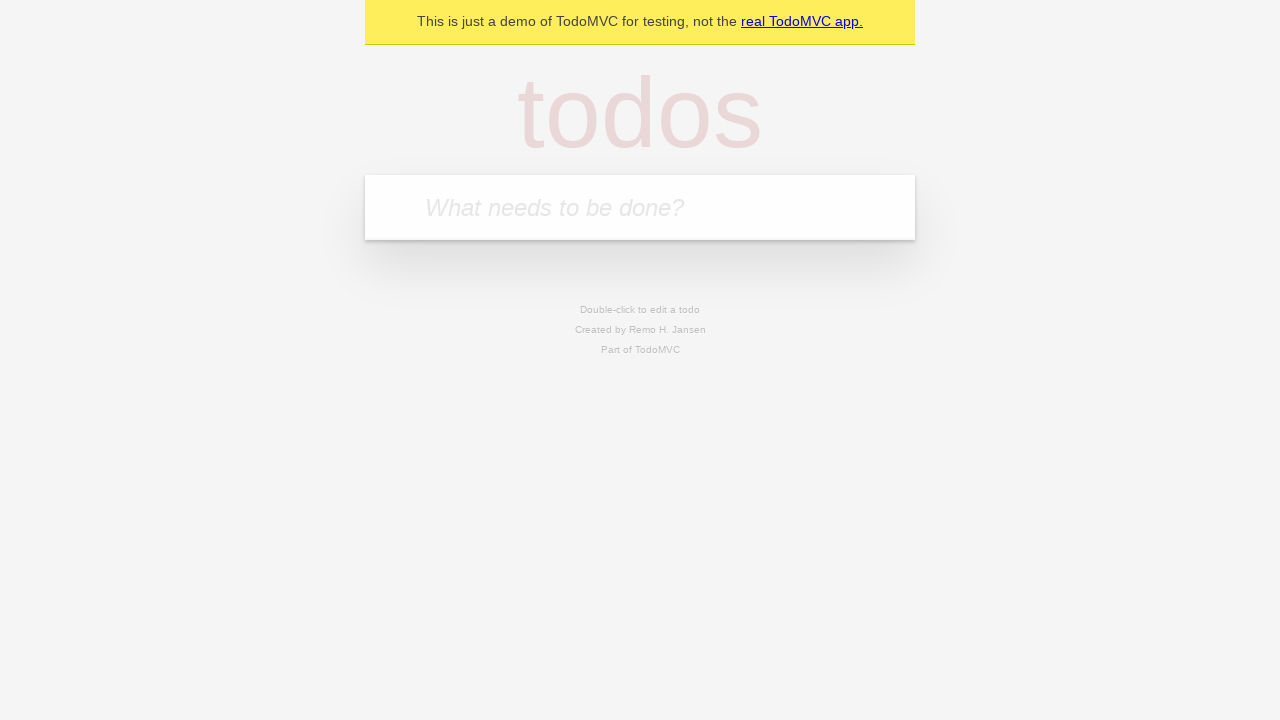

Filled new todo input with 'buy some cheese' on .new-todo
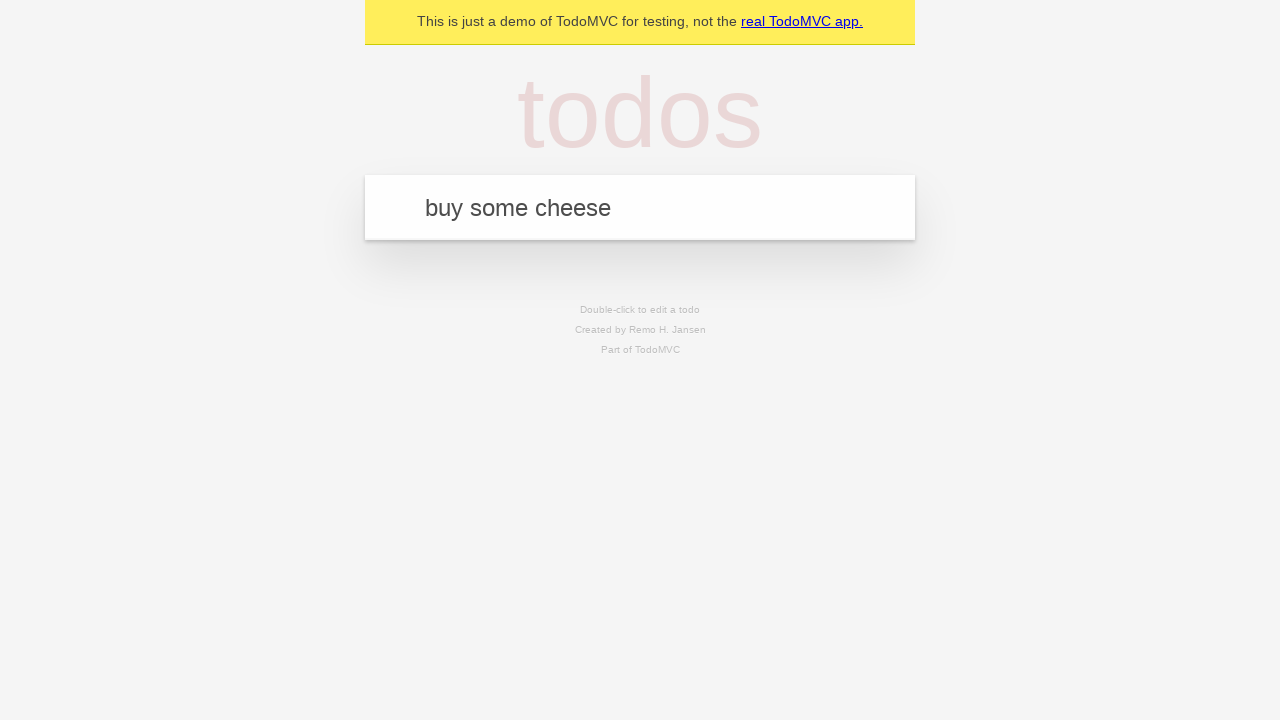

Pressed Enter to create first todo on .new-todo
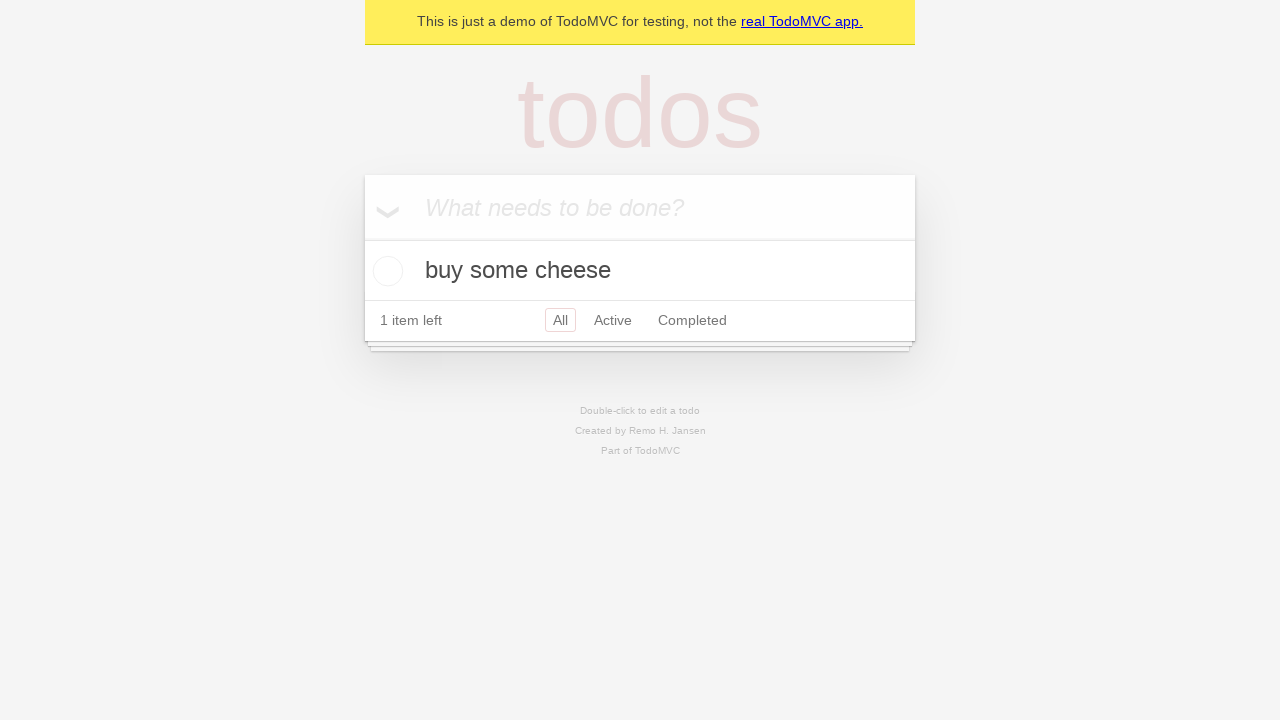

Filled new todo input with 'feed the cat' on .new-todo
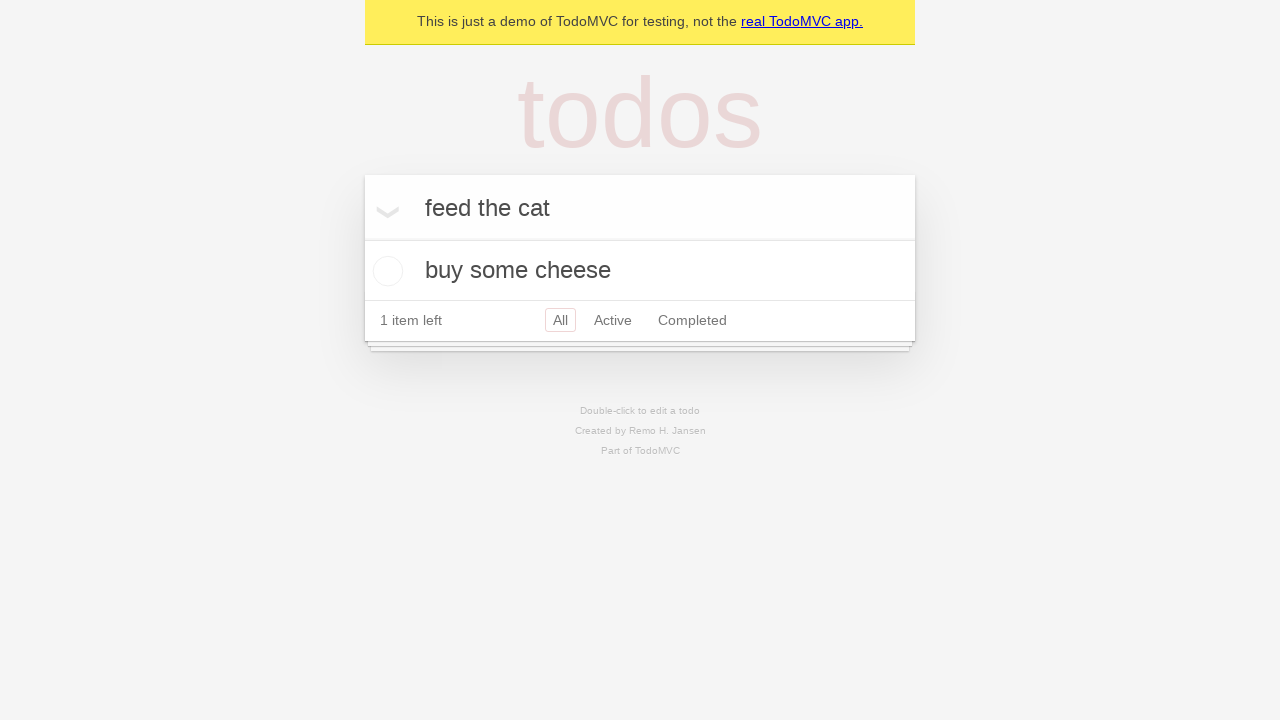

Pressed Enter to create second todo on .new-todo
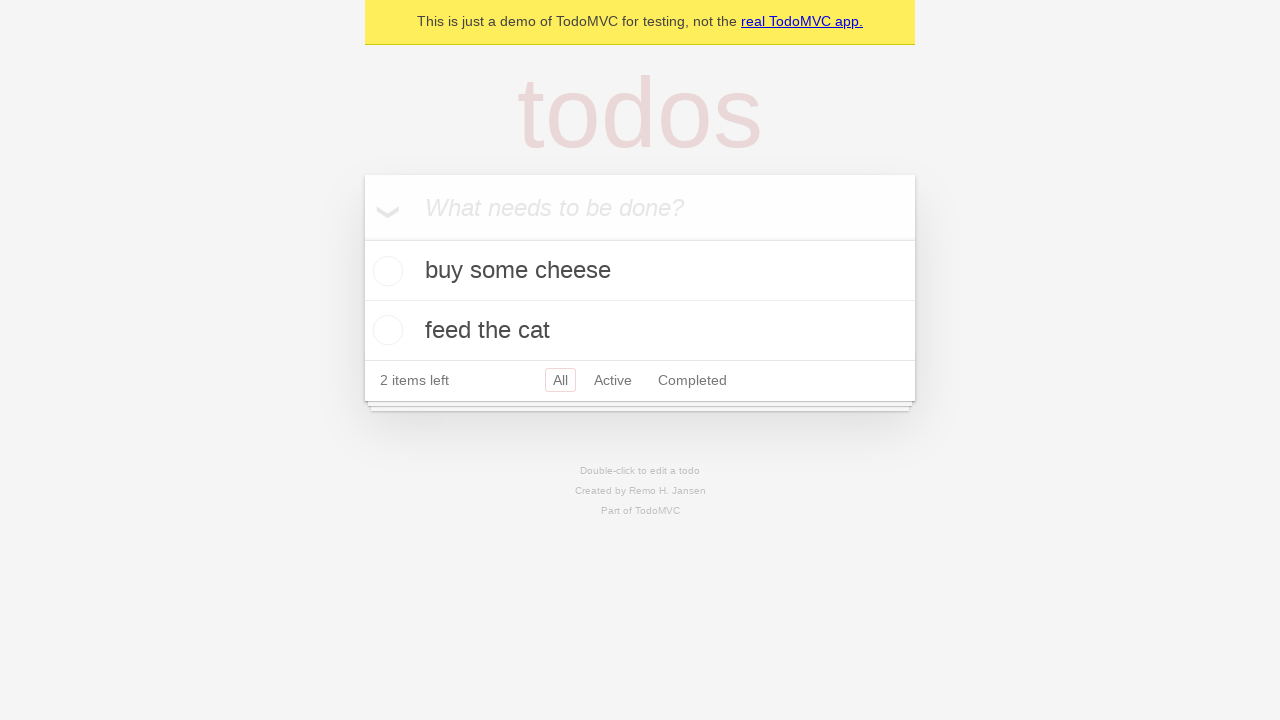

Filled new todo input with 'book a doctors appointment' on .new-todo
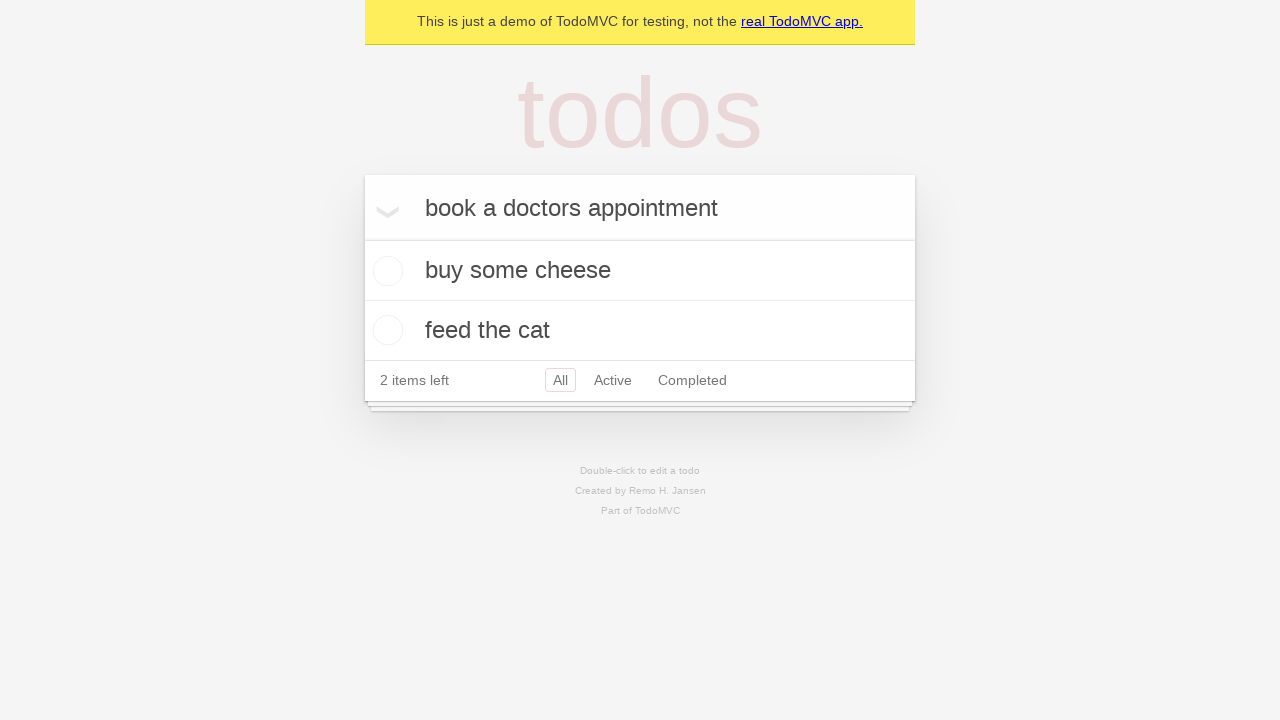

Pressed Enter to create third todo on .new-todo
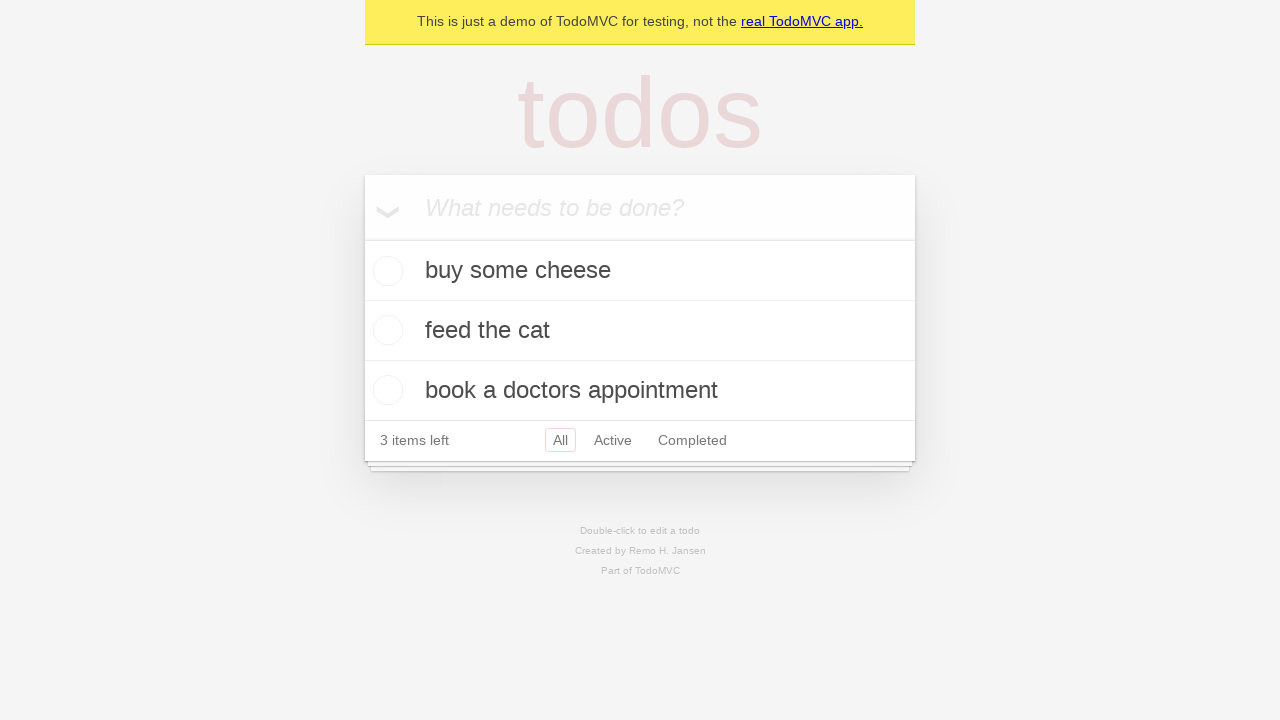

Waited for all 3 todos to load in the list
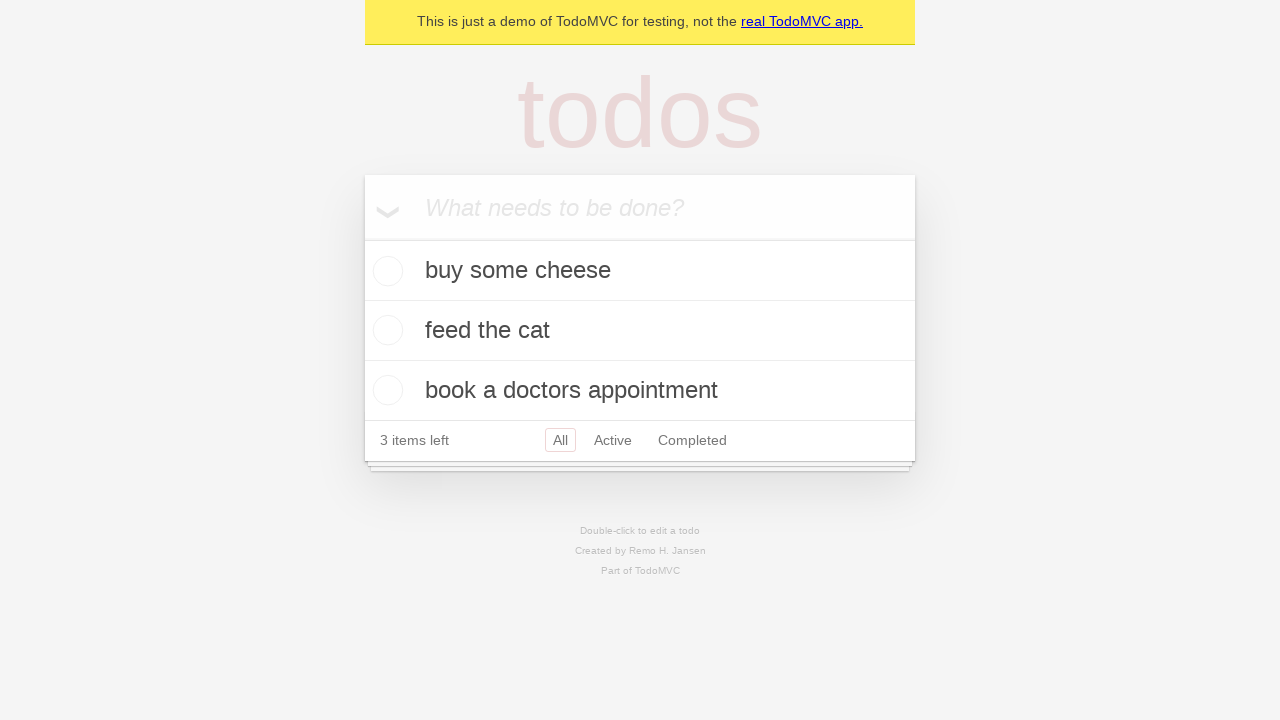

Double-clicked second todo to enter edit mode at (640, 331) on .todo-list li >> nth=1
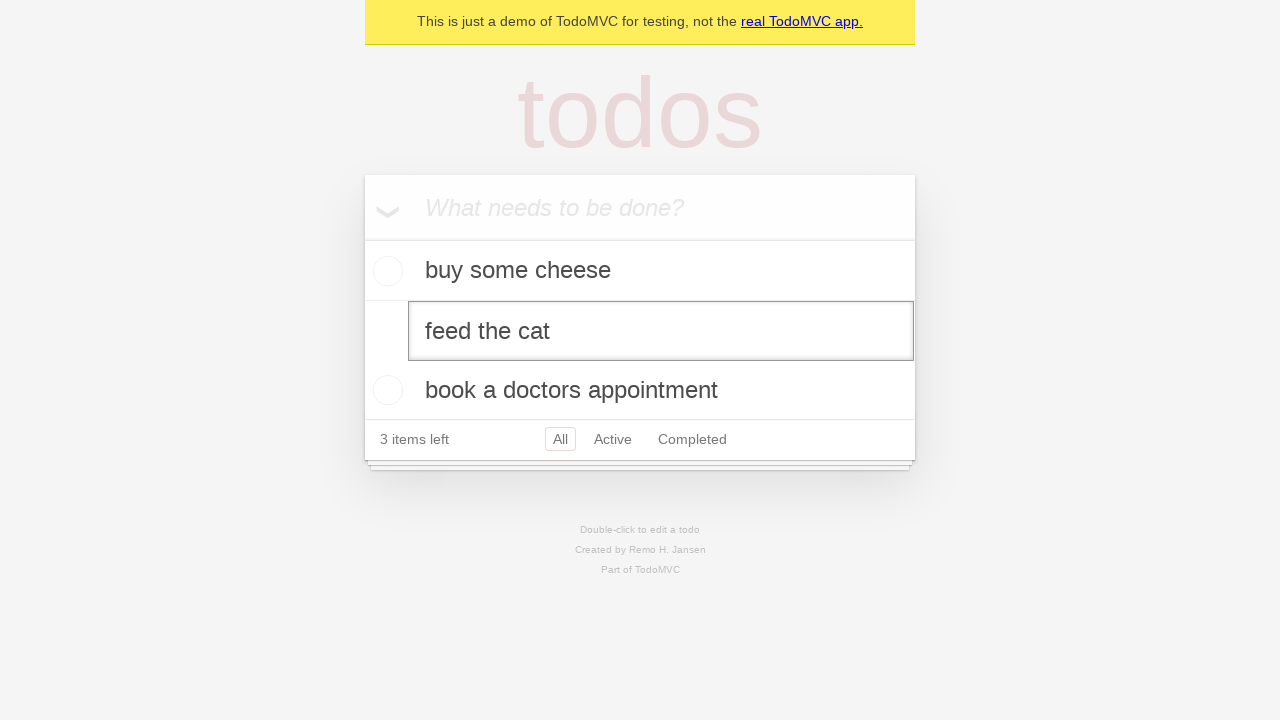

Filled edit field with text containing leading and trailing whitespace on .todo-list li >> nth=1 >> .edit
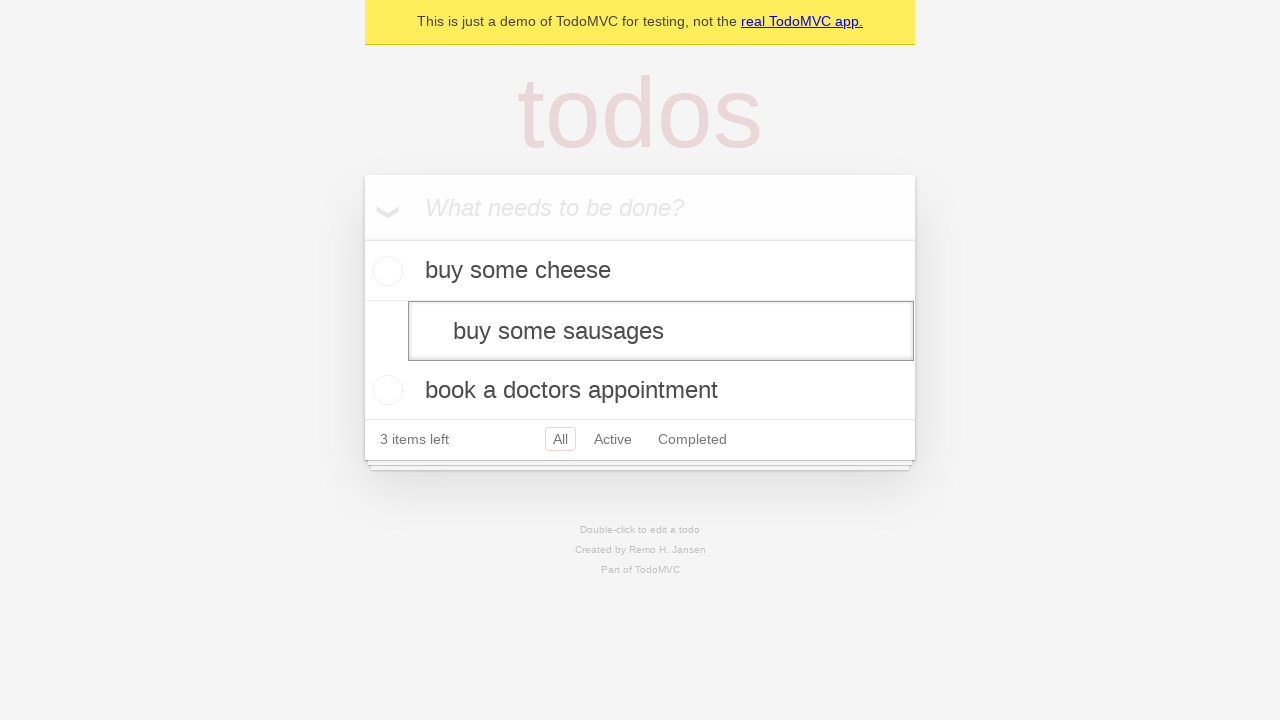

Pressed Enter to save edited todo with trimmed text on .todo-list li >> nth=1 >> .edit
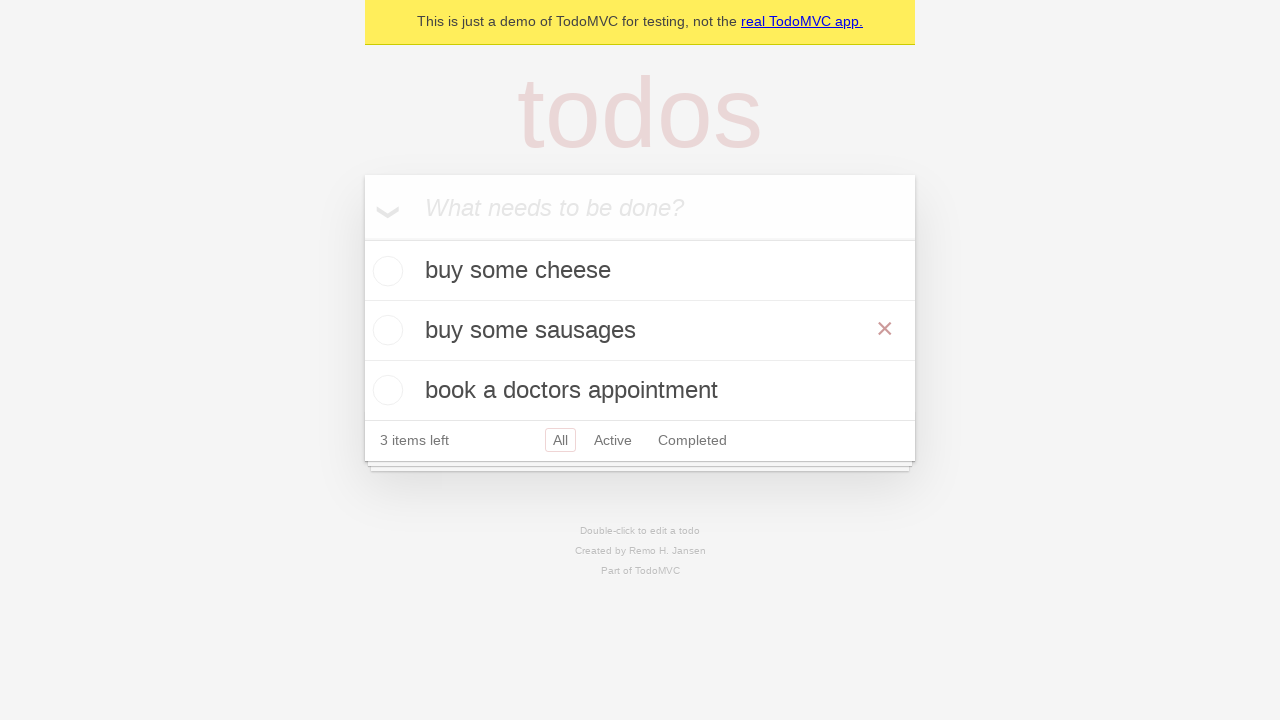

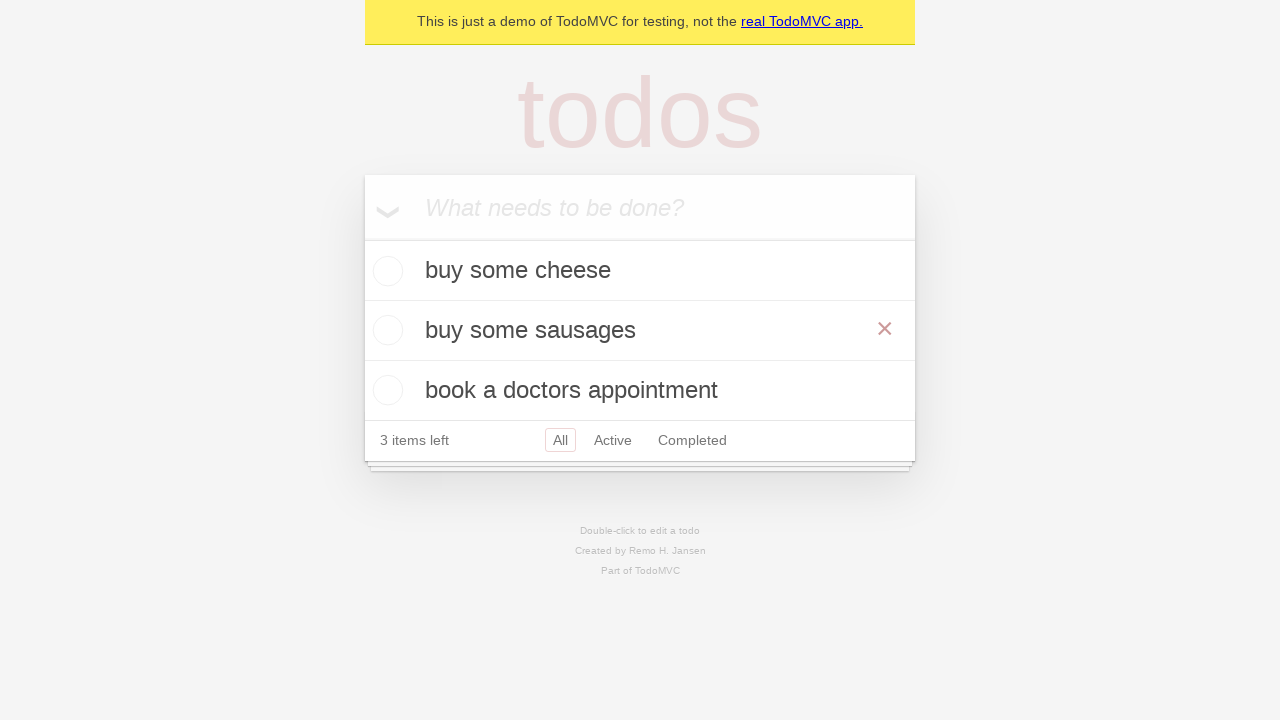